Tests double-click functionality by navigating to Basic Elements section and performing a double-click action on a specific element

Starting URL: http://automationbykrishna.com/

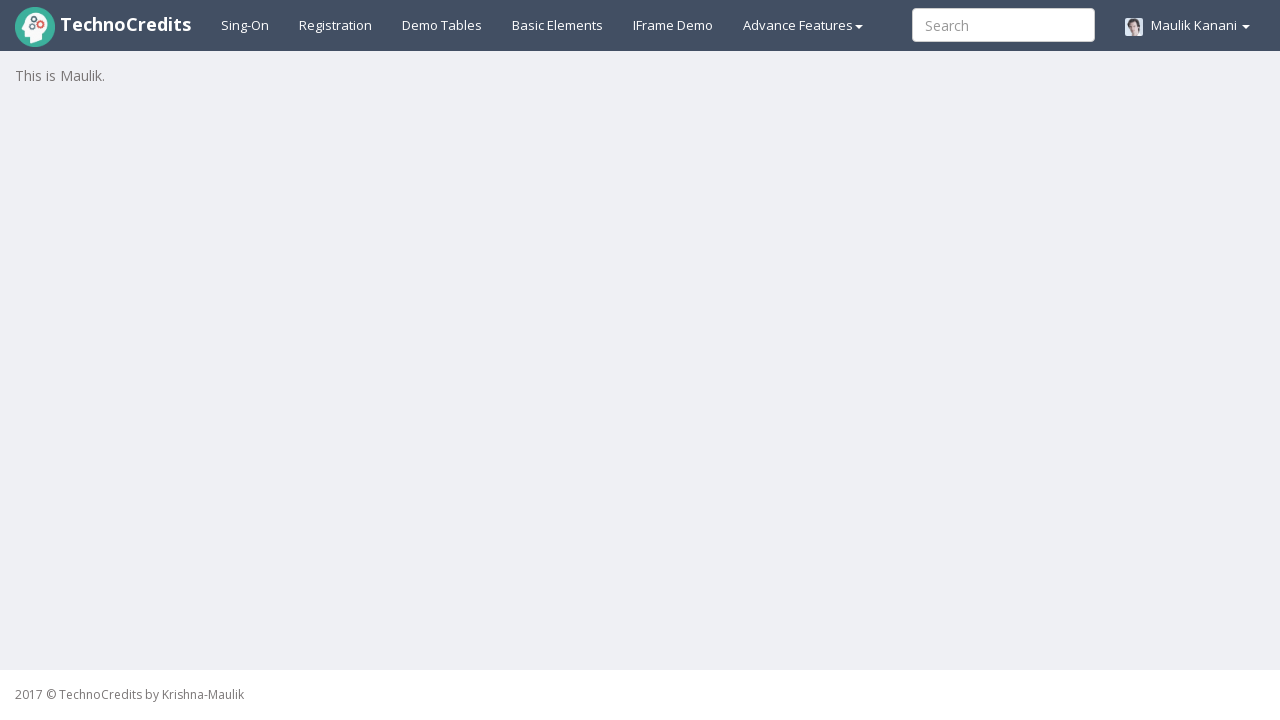

Clicked on Basic Elements link at (558, 25) on xpath=//a[text()='Basic Elements']
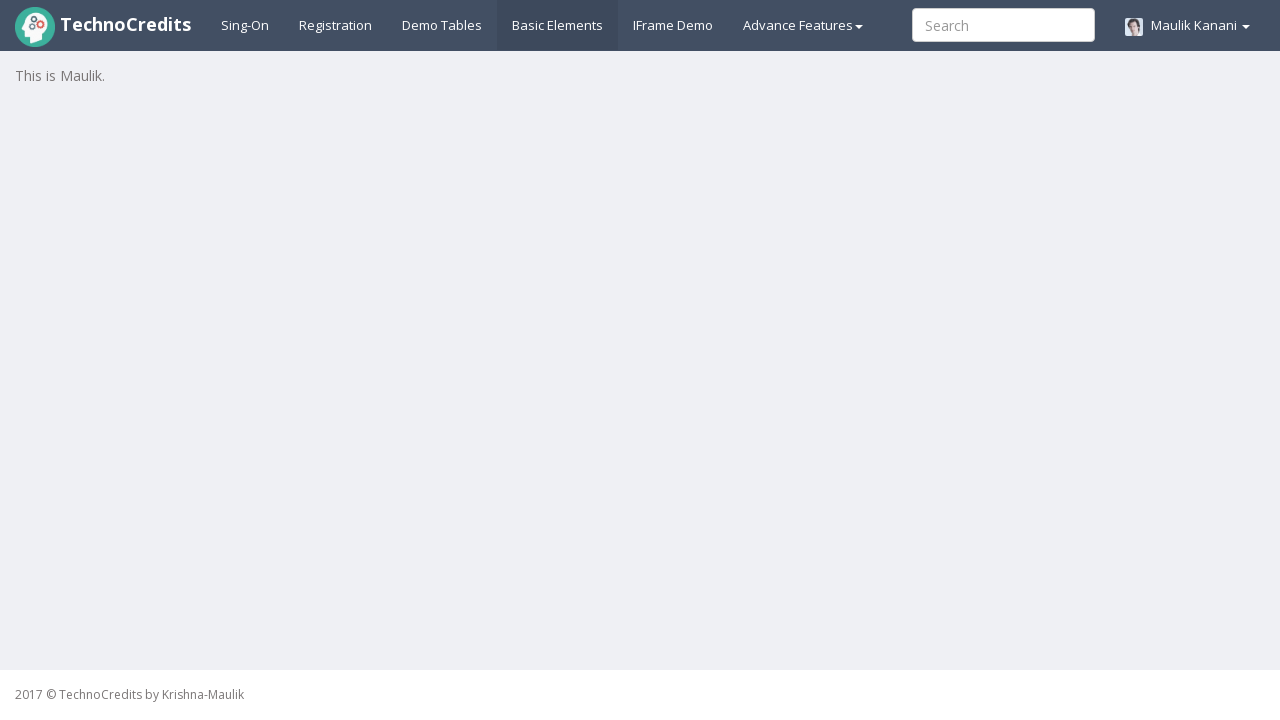

Waited 2 seconds for page to load
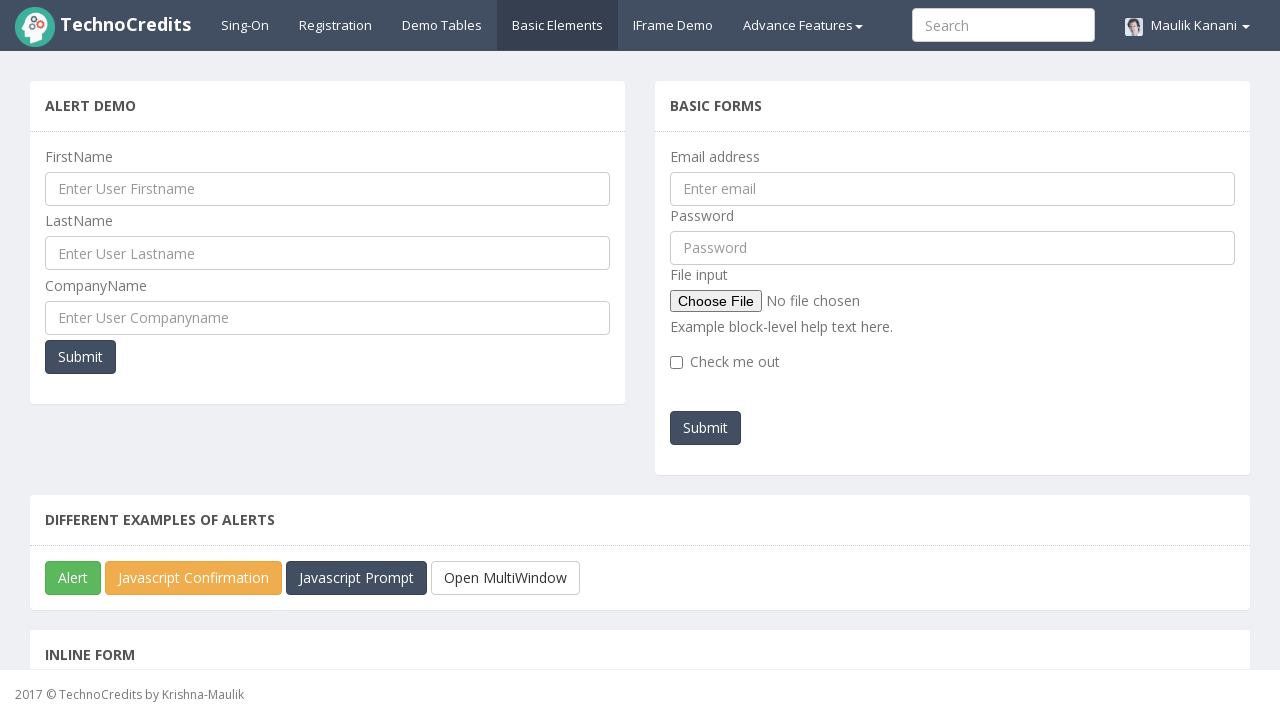

Scrolled to bottom of page
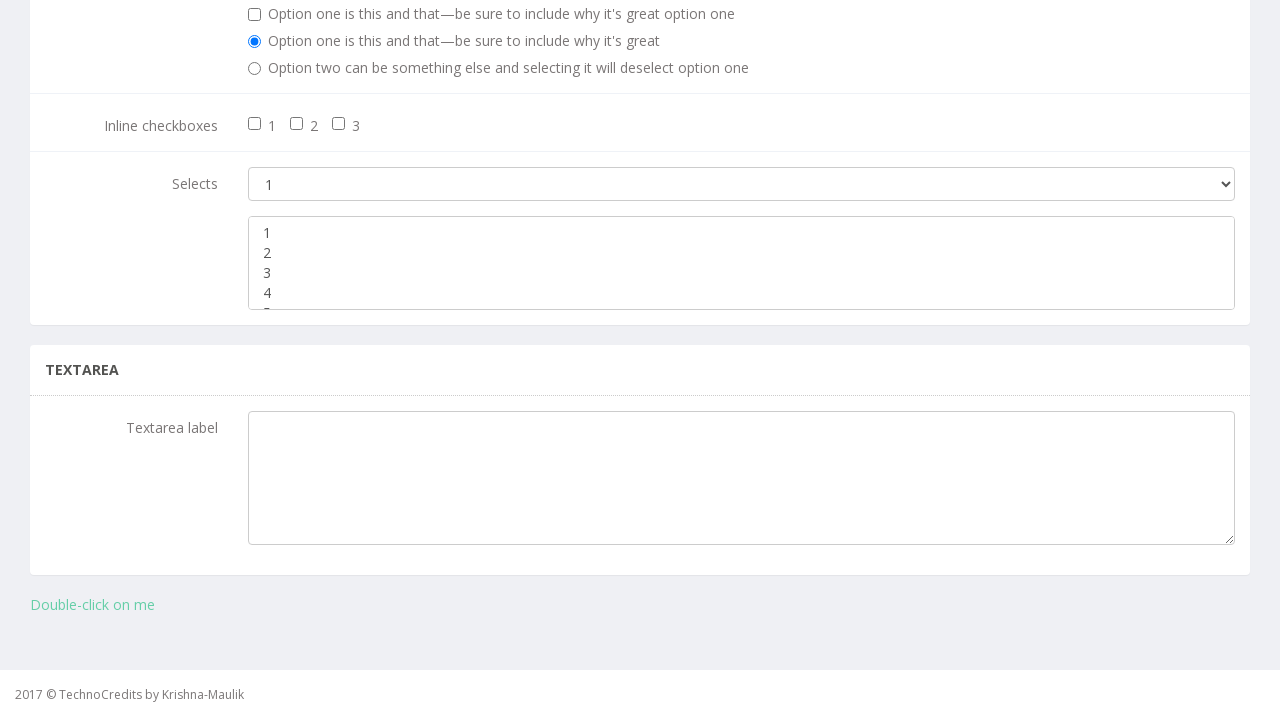

Performed double-click action on element with ondblclick handler at (92, 605) on xpath=//a[@ondblclick='doubleClick()']
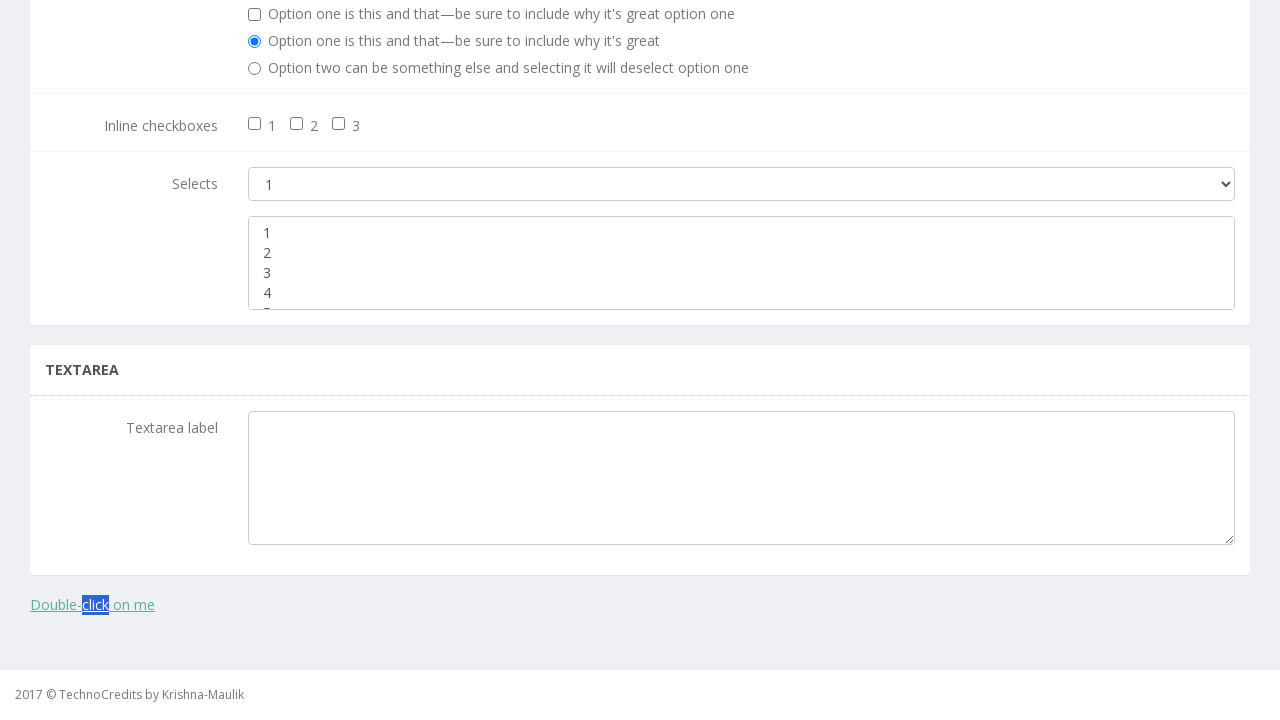

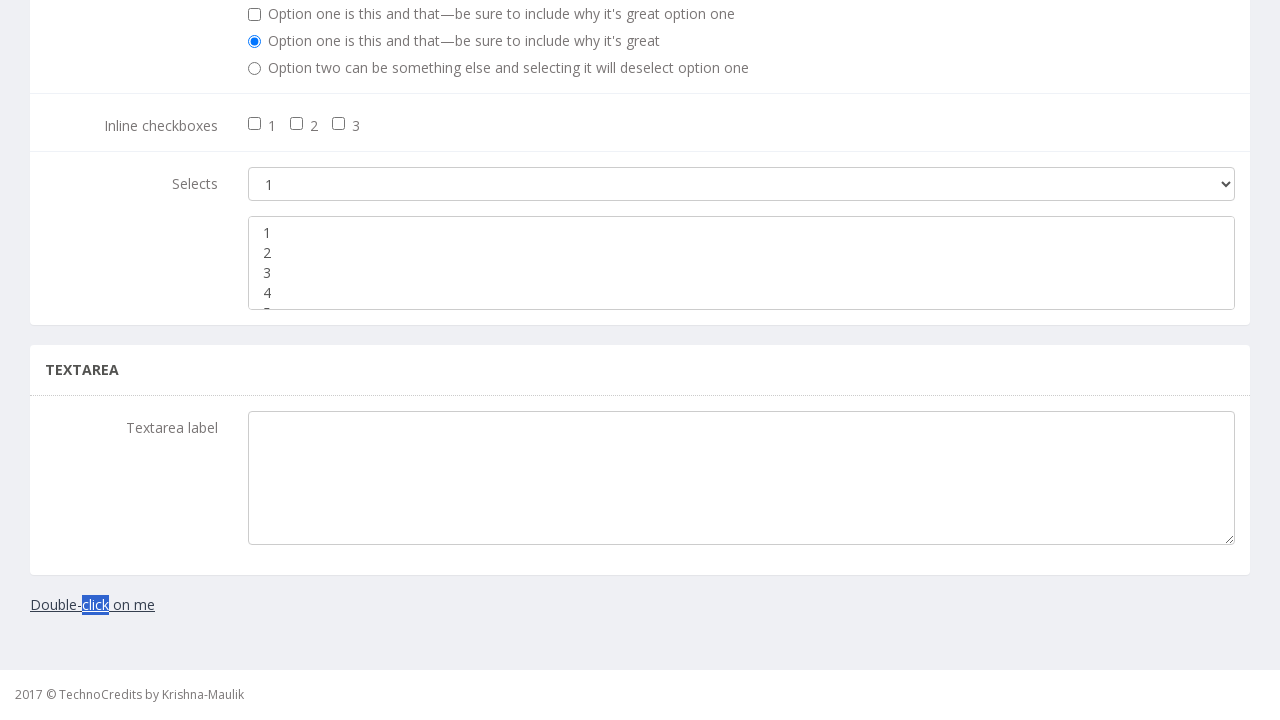